Tests user registration flow on ParaBank by navigating to registration page and filling out all required fields in the registration form

Starting URL: https://parabank.parasoft.com/parabank/index.htm?ConnType=JDBC

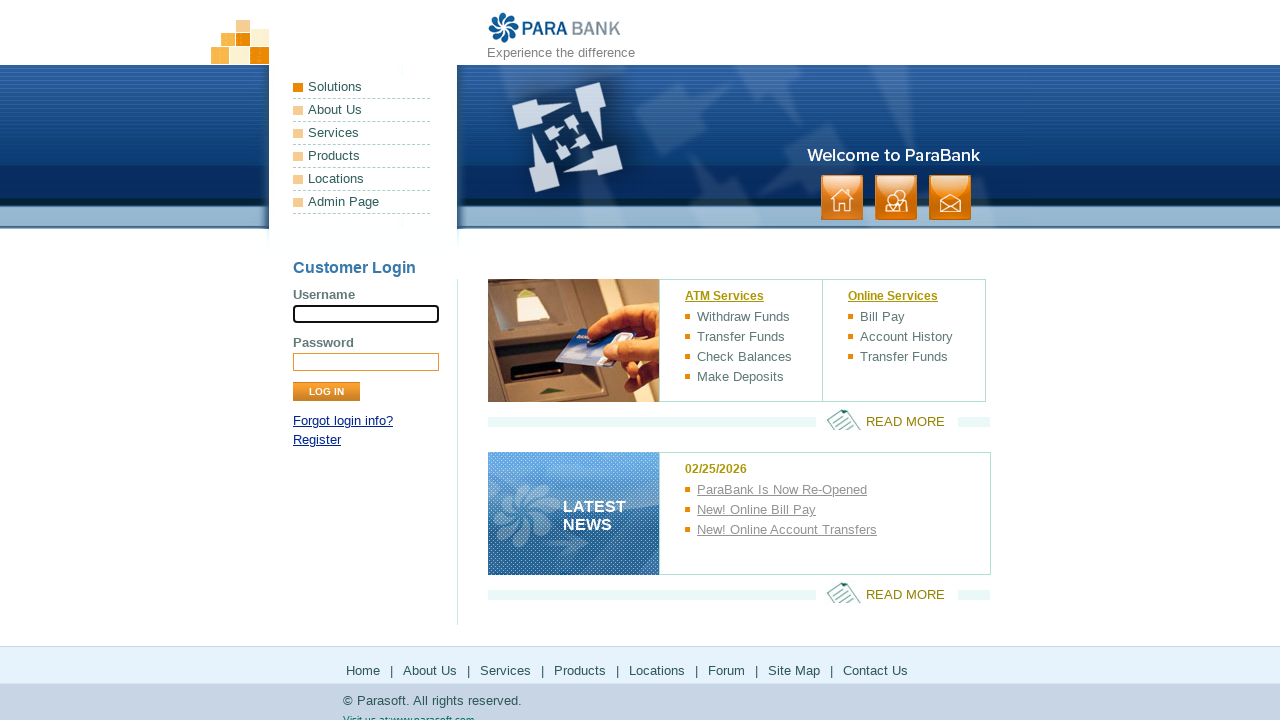

Clicked Register link to navigate to registration page at (317, 440) on xpath=//a[contains(text(),'Register')]
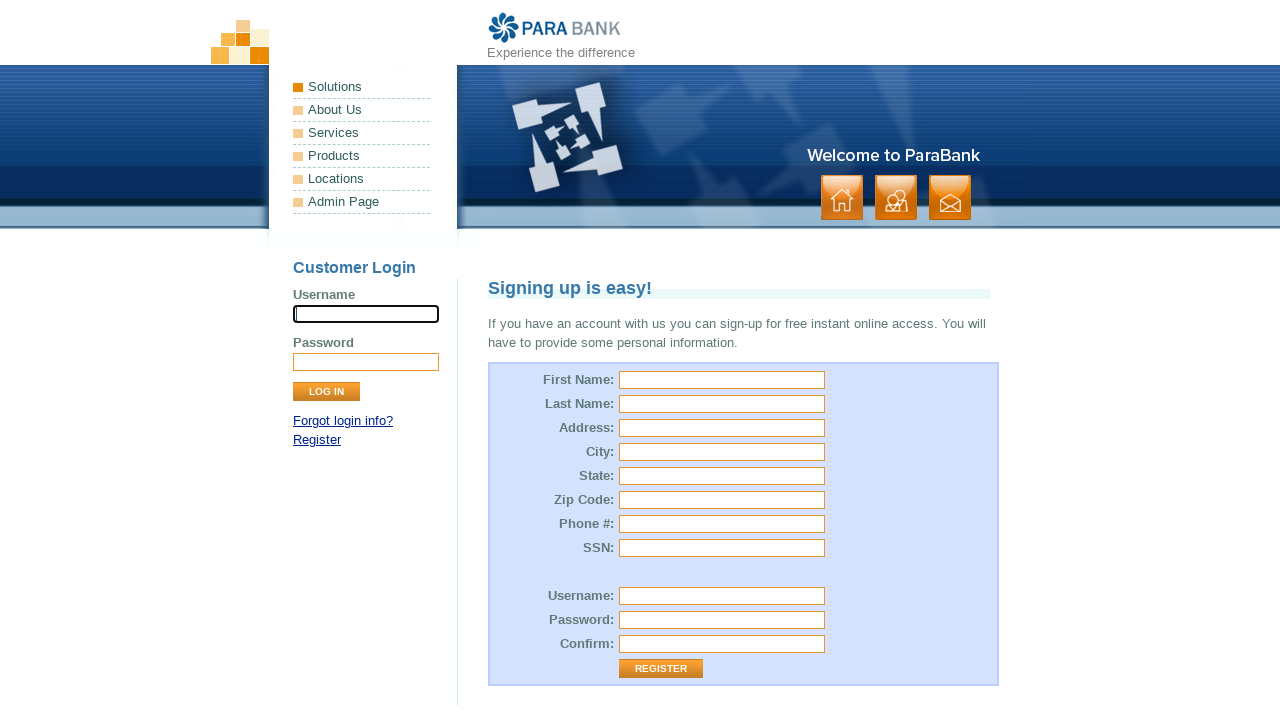

Filled first name field with 'Mathews' on #customer\.firstName
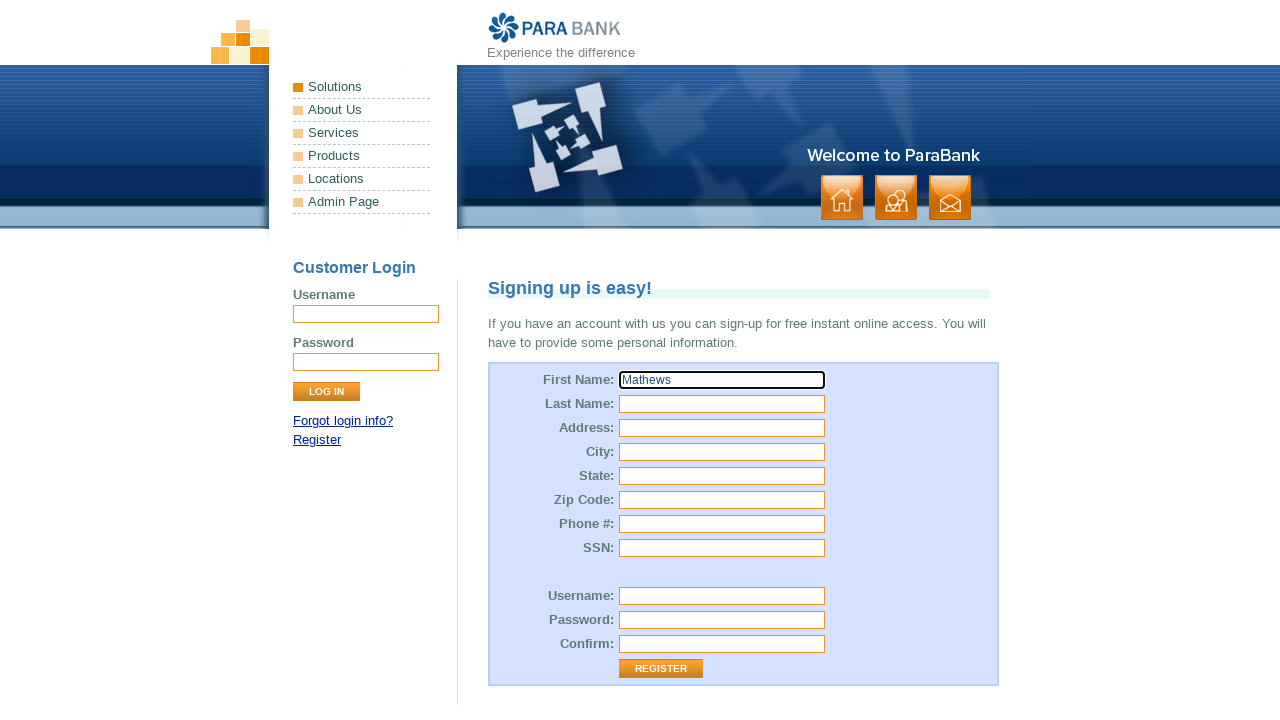

Filled last name field with 'PS' on #customer\.lastName
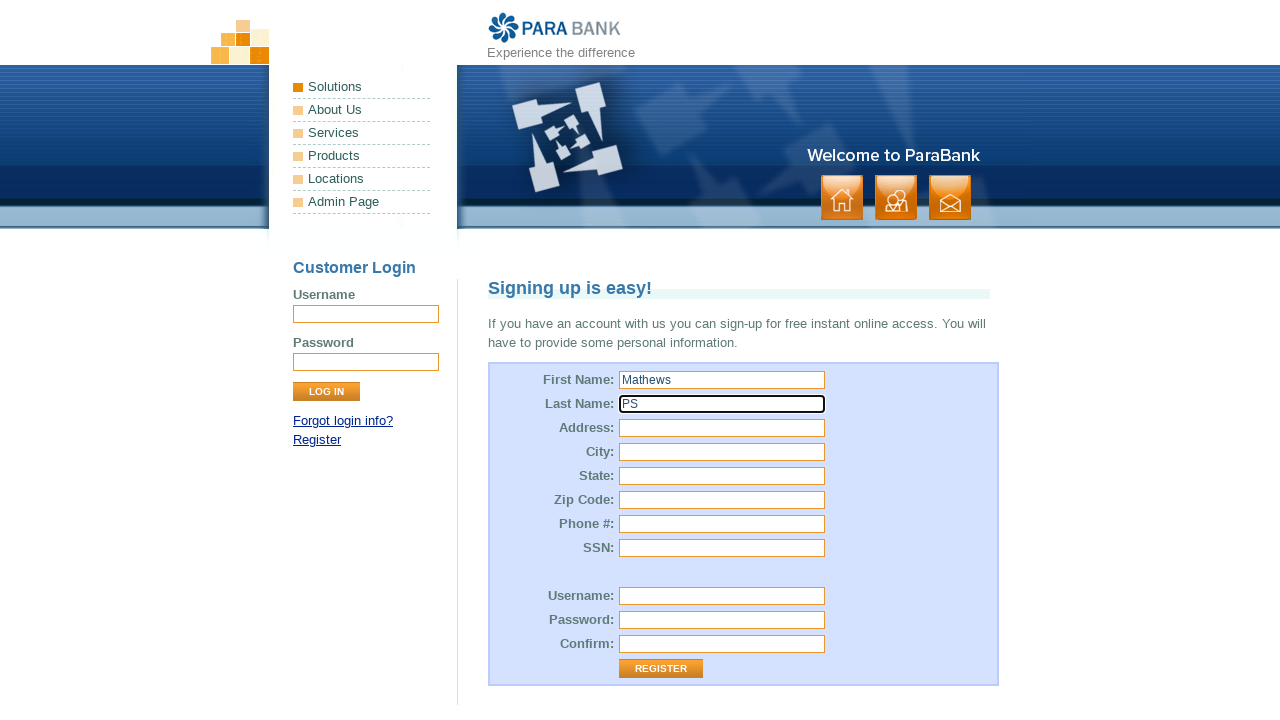

Filled street address field with 'Skyline 12 B' on #customer\.address\.street
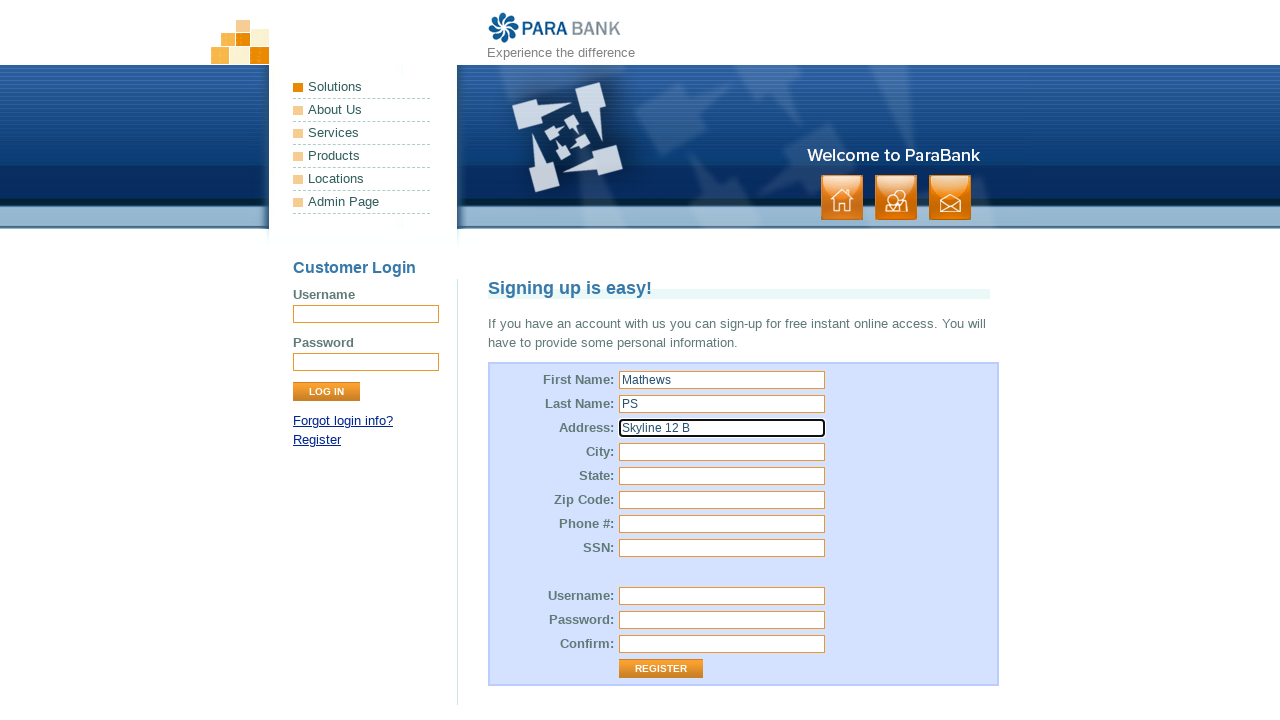

Filled city field with 'Kottayam' on #customer\.address\.city
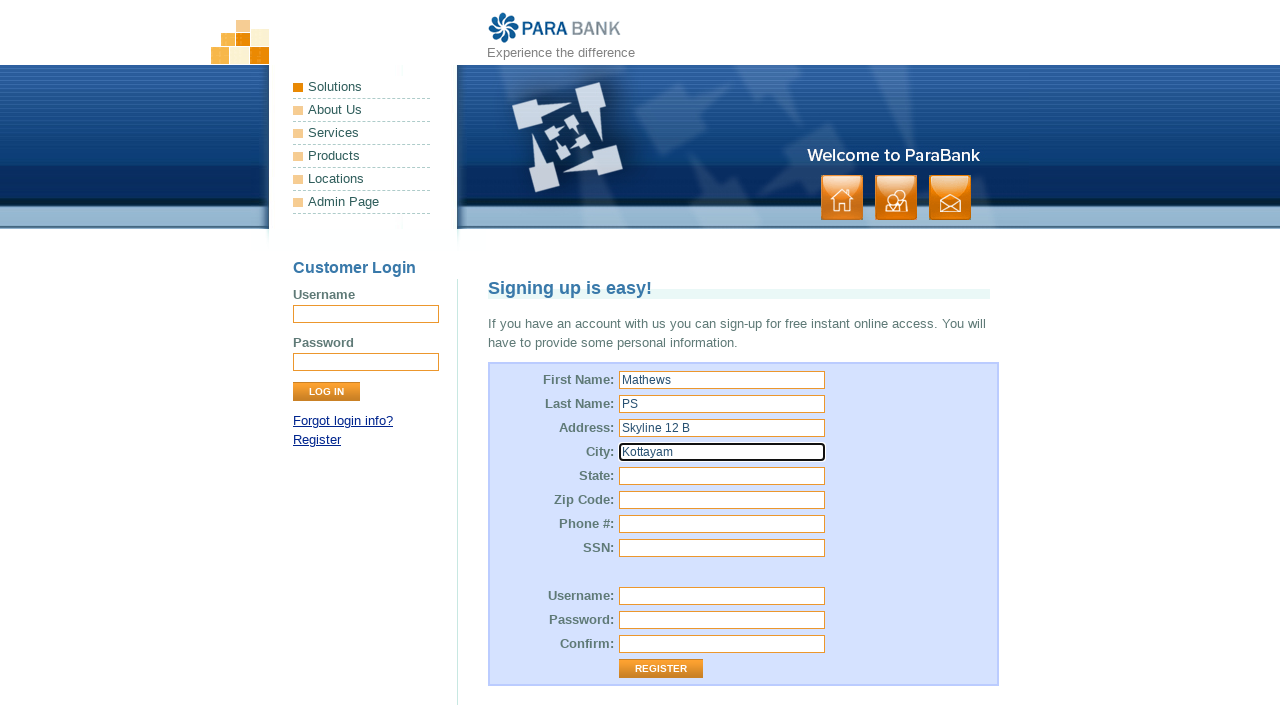

Filled state field with 'Kerala' on #customer\.address\.state
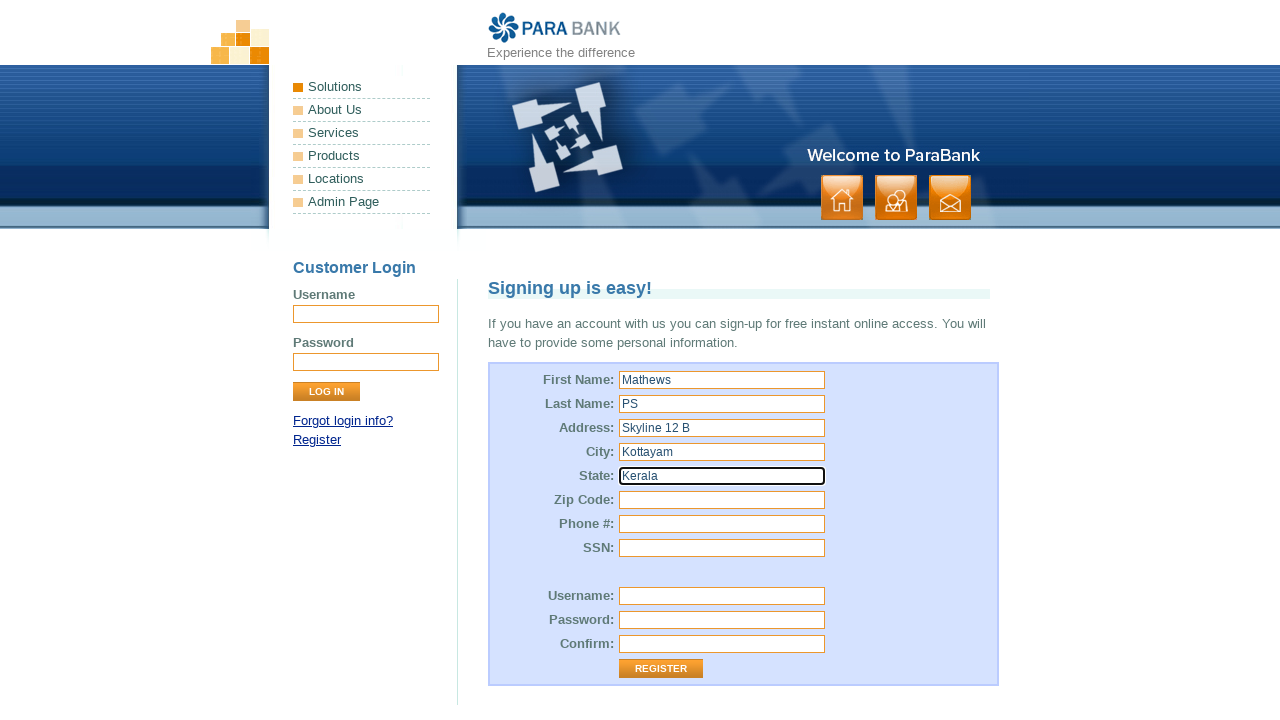

Filled zip code field with '560087' on #customer\.address\.zipCode
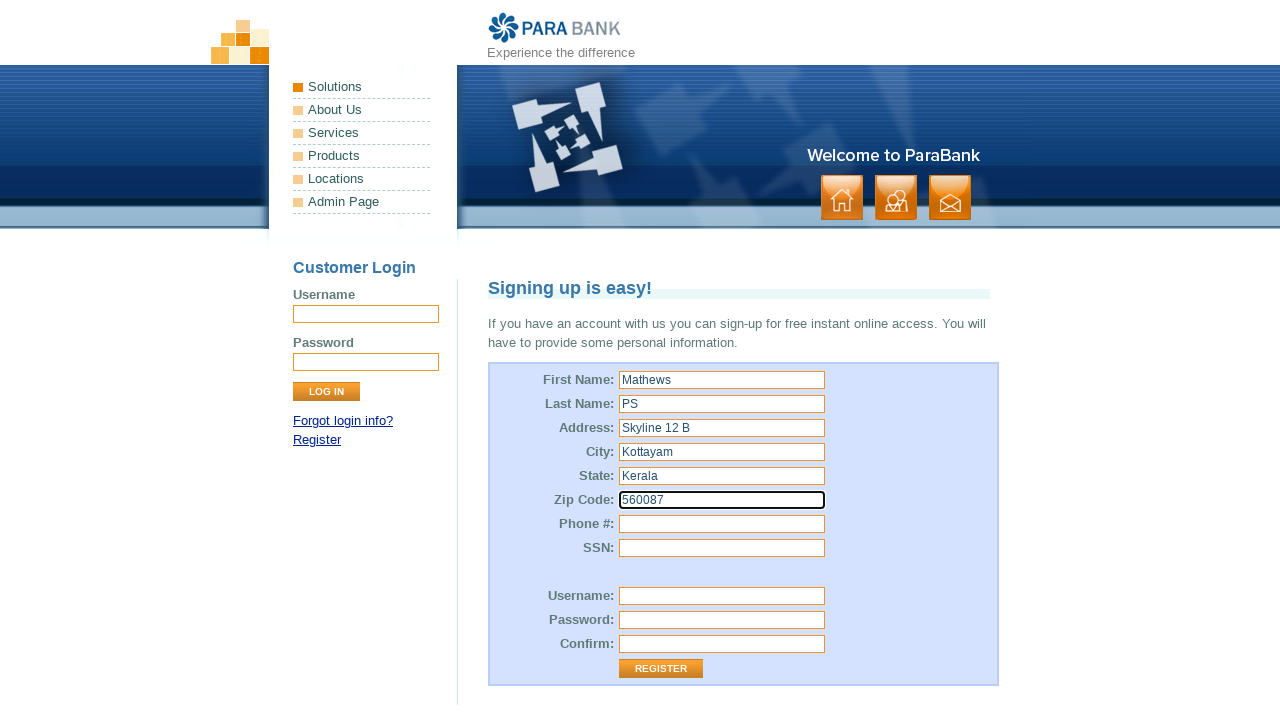

Filled phone number field with '6756756765' on #customer\.phoneNumber
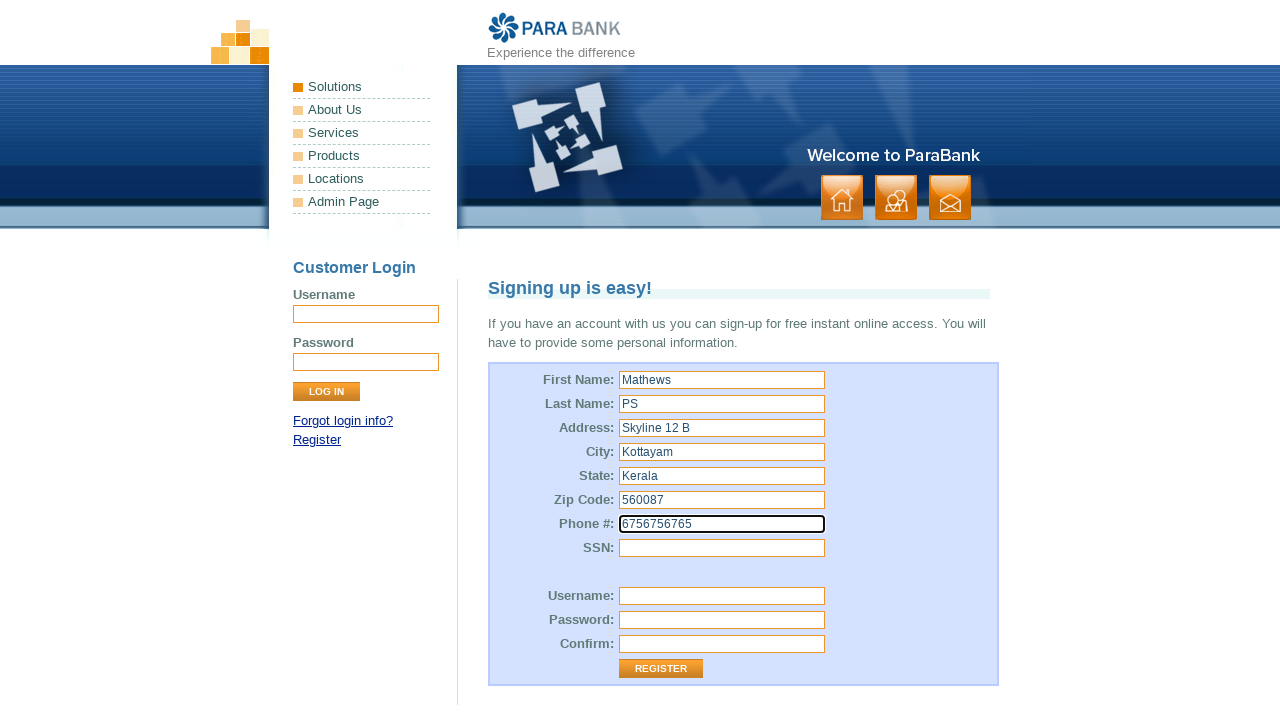

Filled SSN field with '675675' on #customer\.ssn
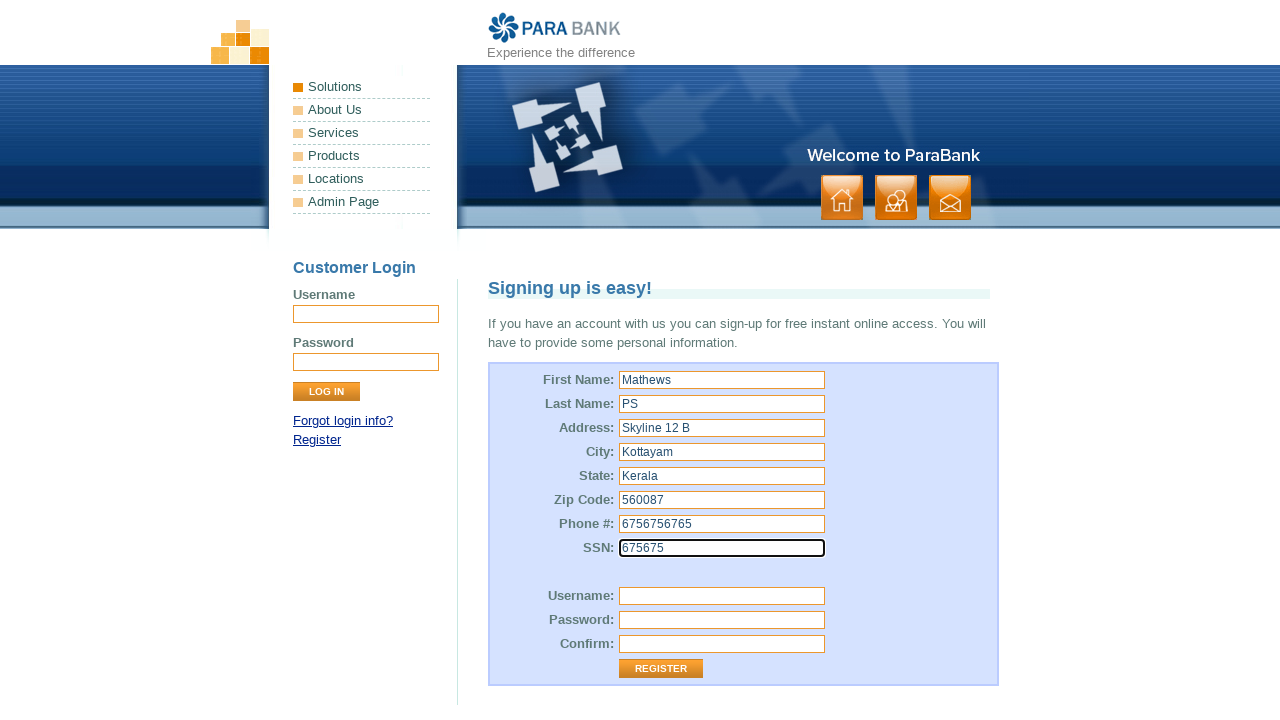

Filled username field with 'Mathews12' on #customer\.username
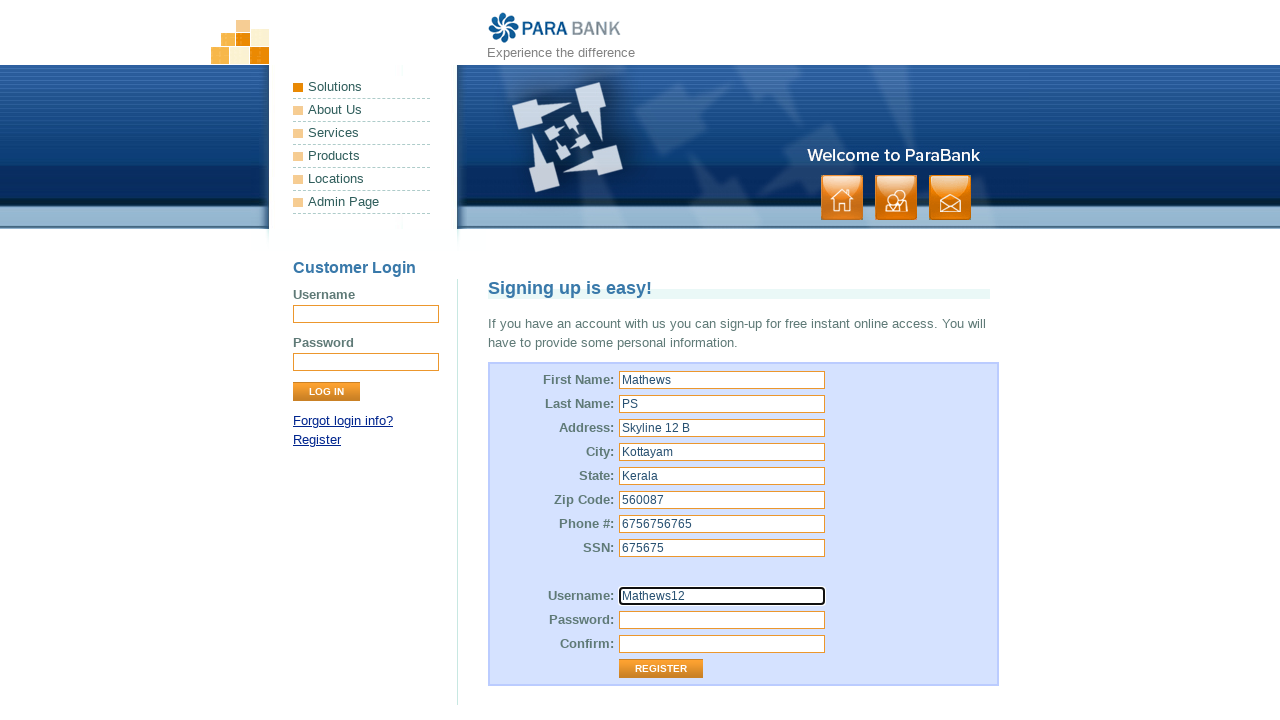

Filled password field with 'Mathews123' on #customer\.password
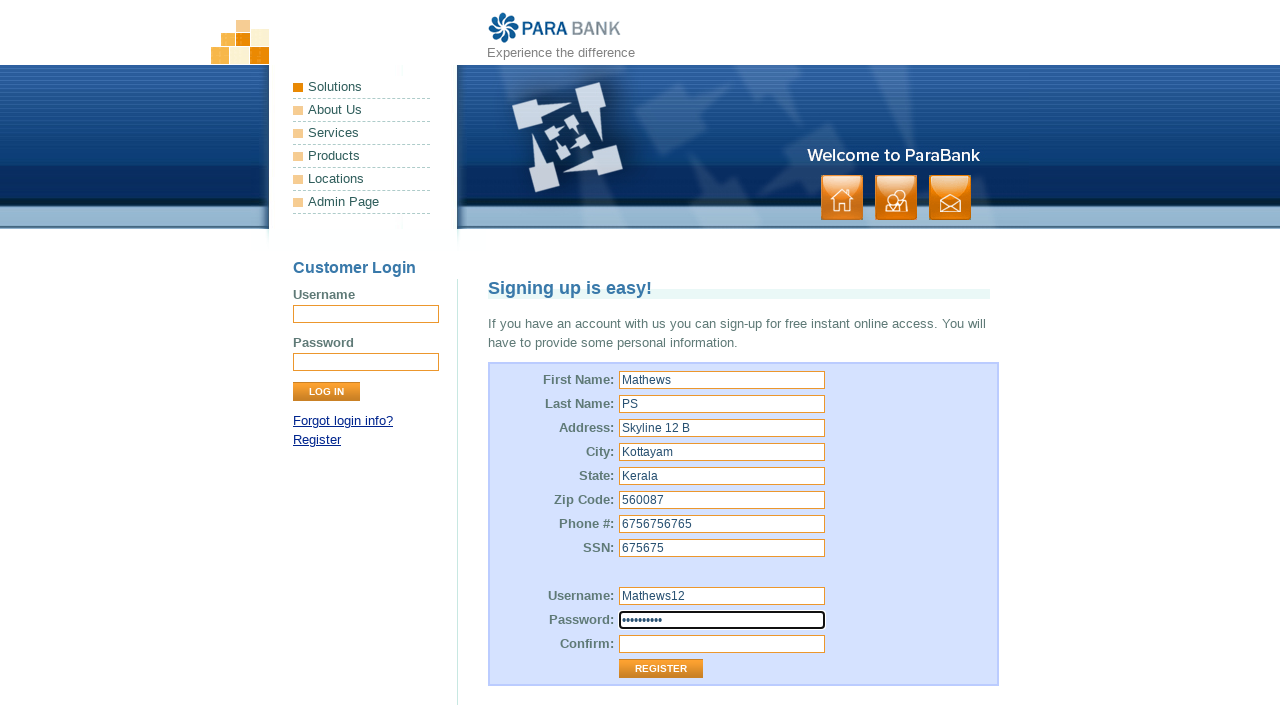

Filled password confirmation field with 'Mathews123' on #repeatedPassword
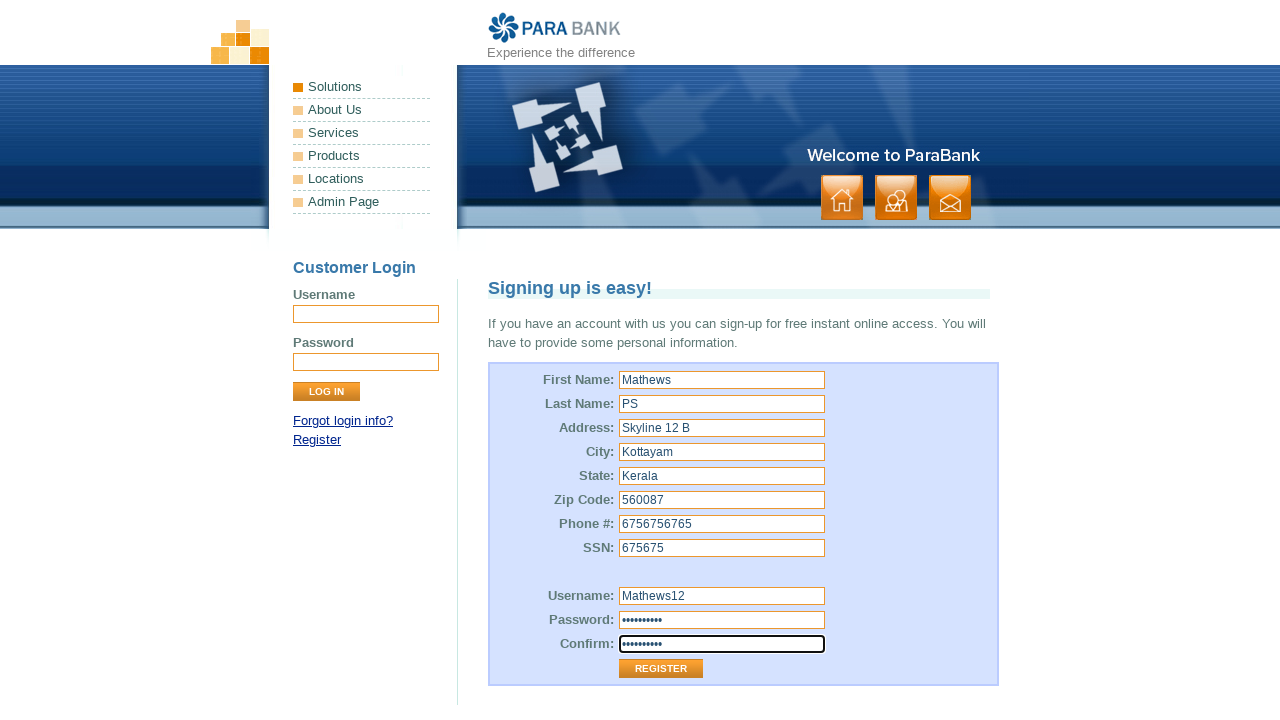

Clicked Register button to submit registration form at (661, 669) on xpath=//input[@value='Register']
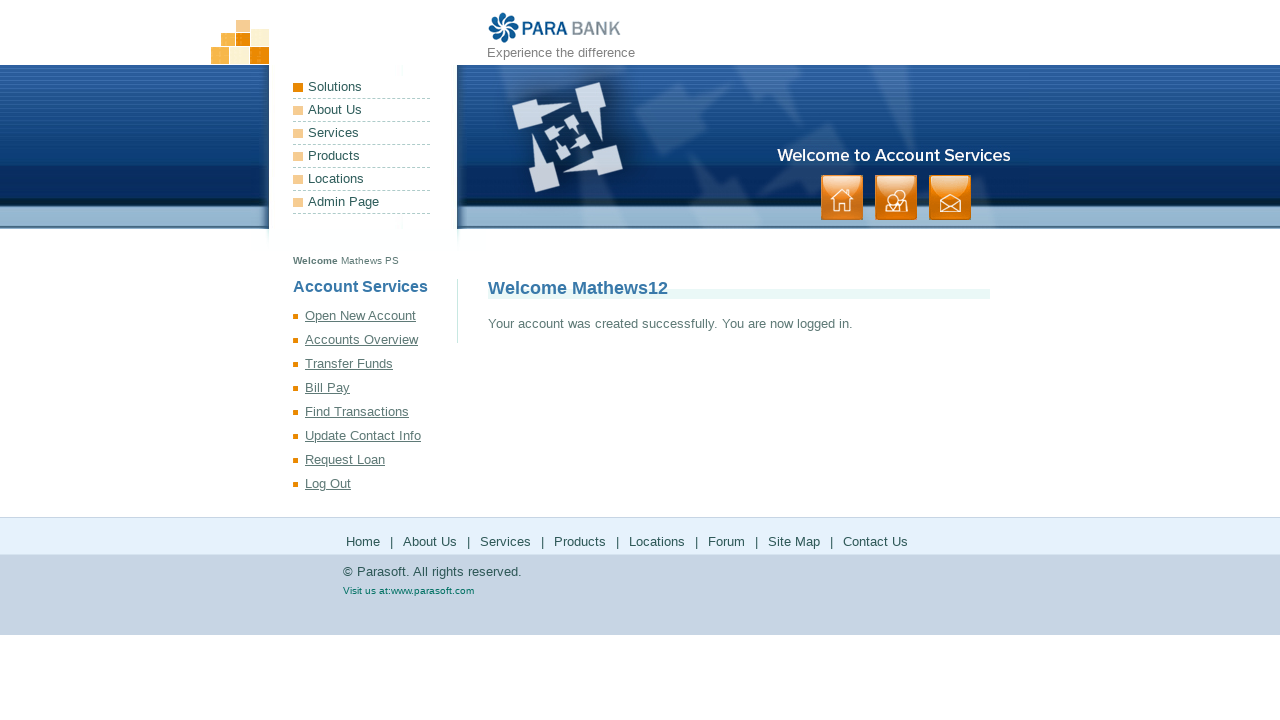

Waited for page to reach network idle state, indicating registration confirmation
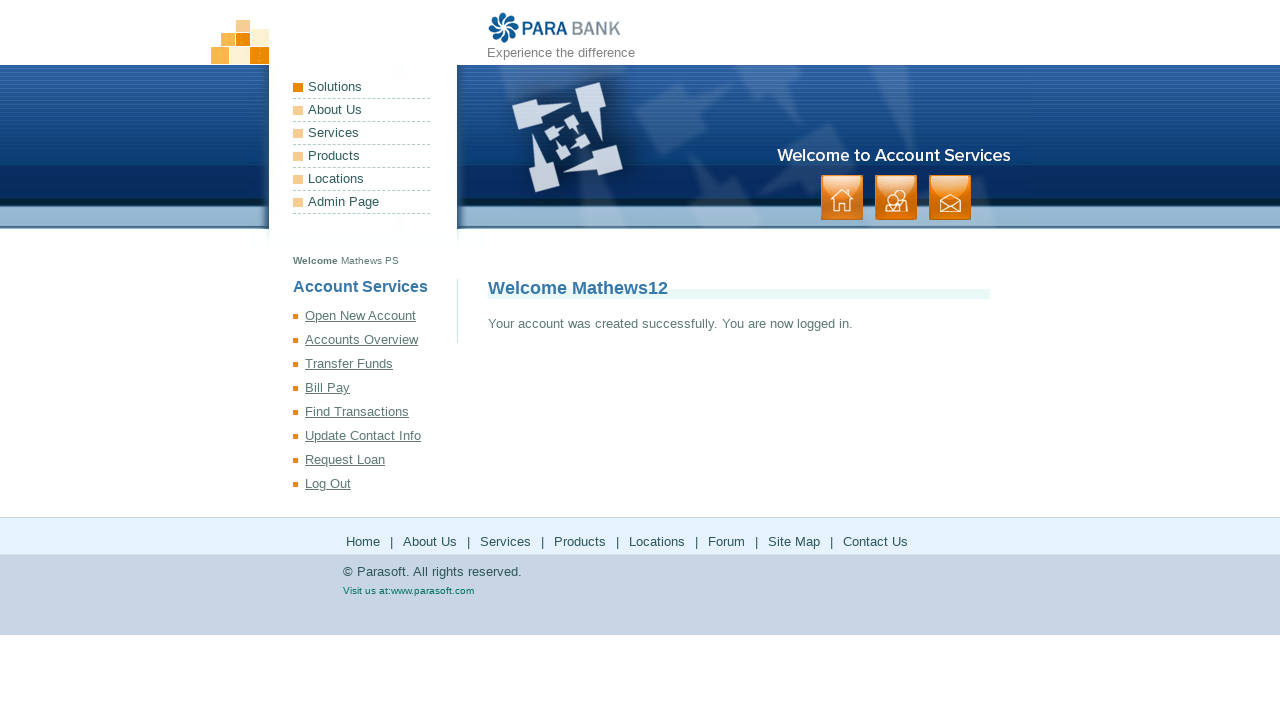

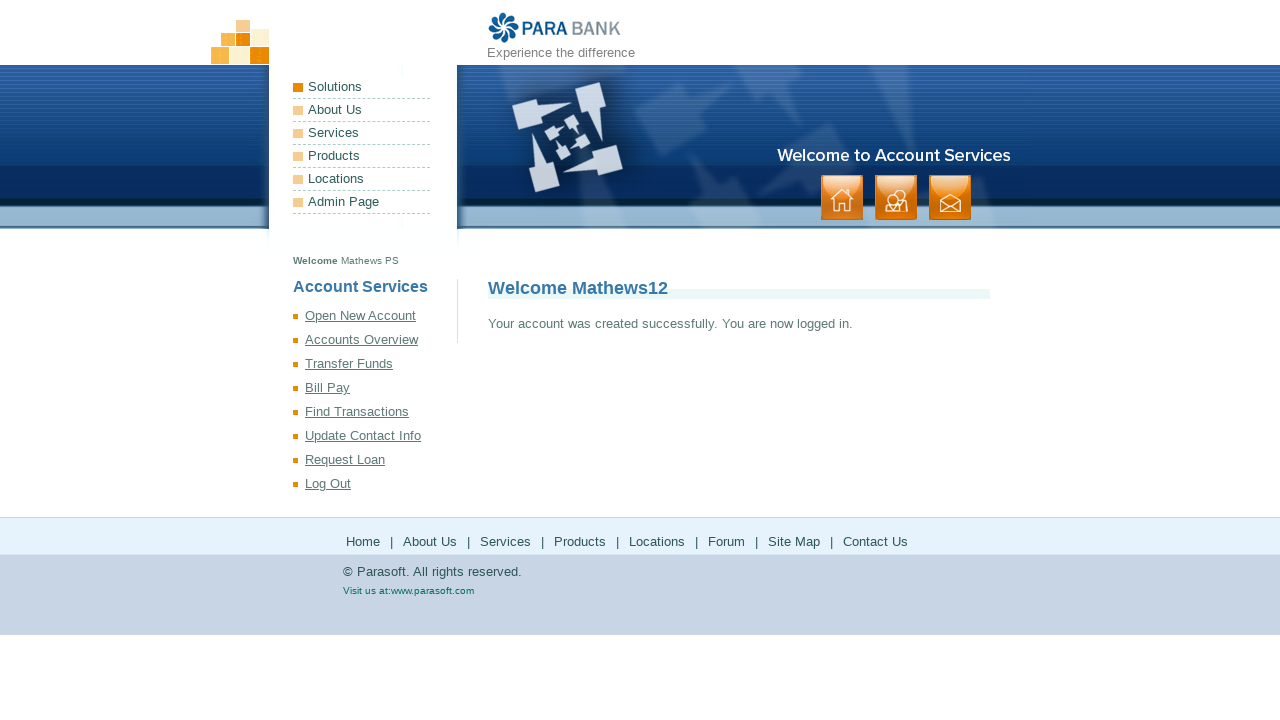